Tests the search functionality on python.org by entering a search query and verifying results are returned

Starting URL: http://www.python.org

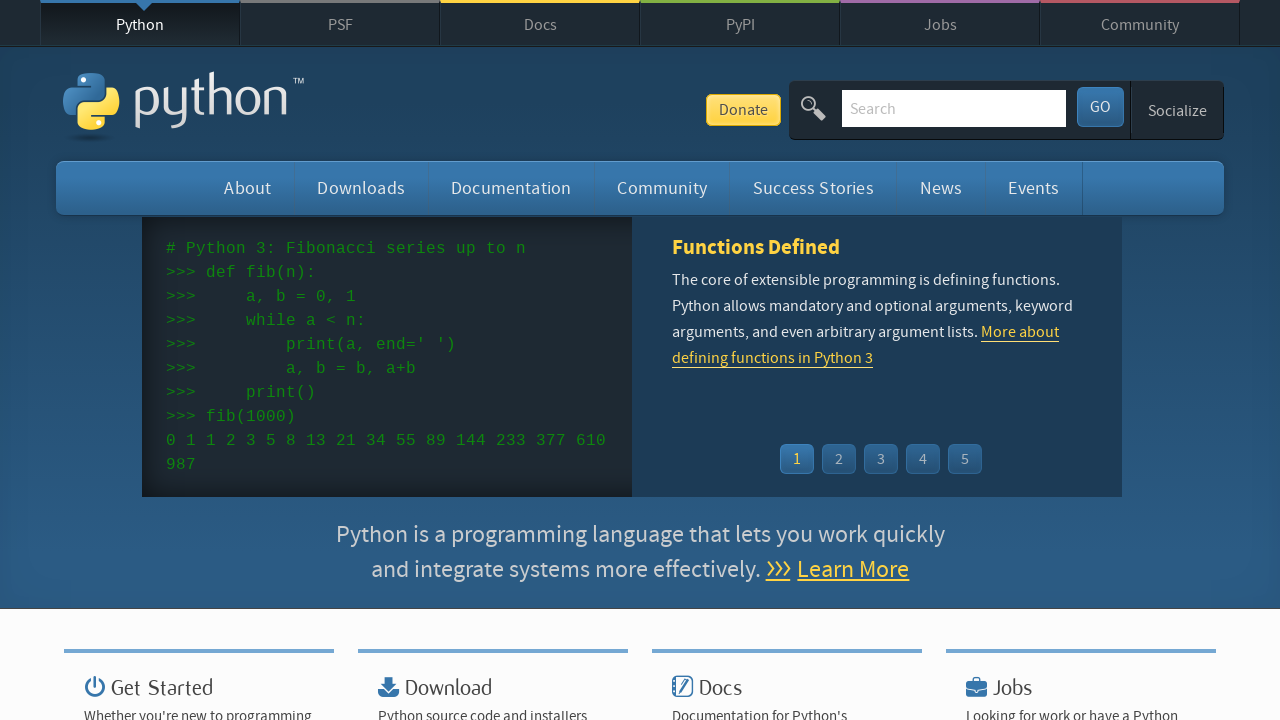

Verified page title contains 'Python'
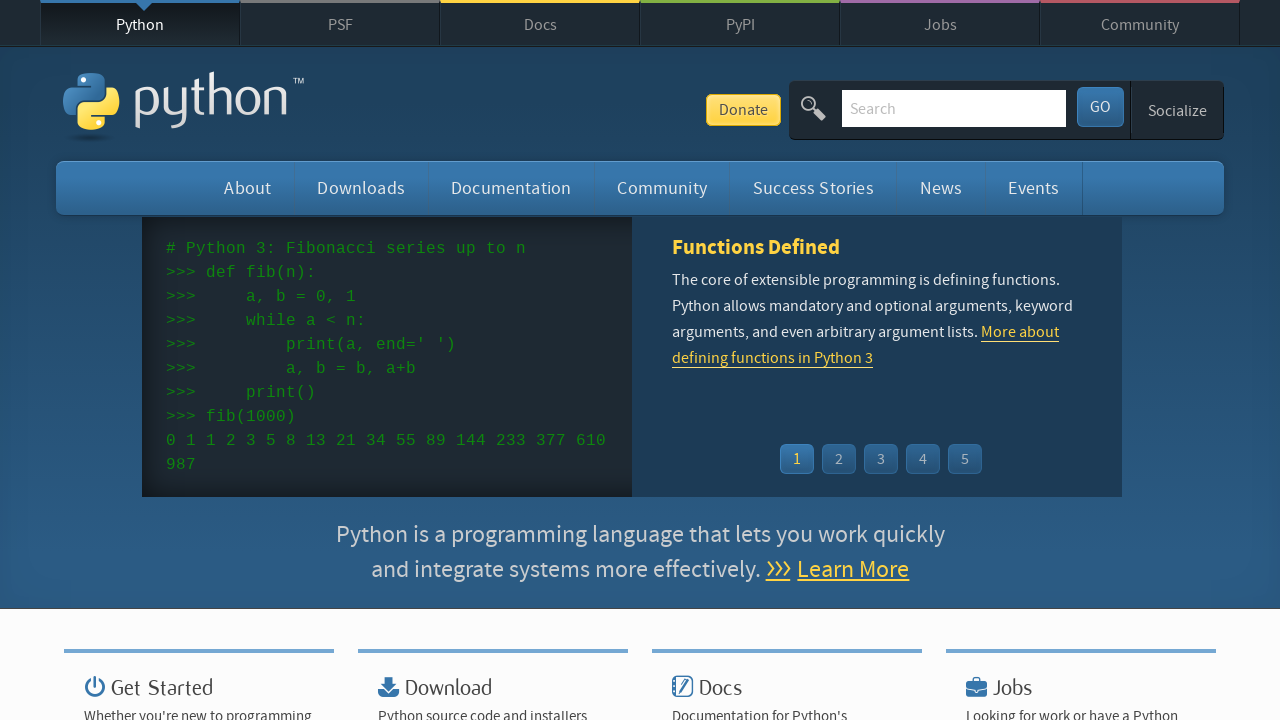

Filled search field with 'pycon' on input[name='q']
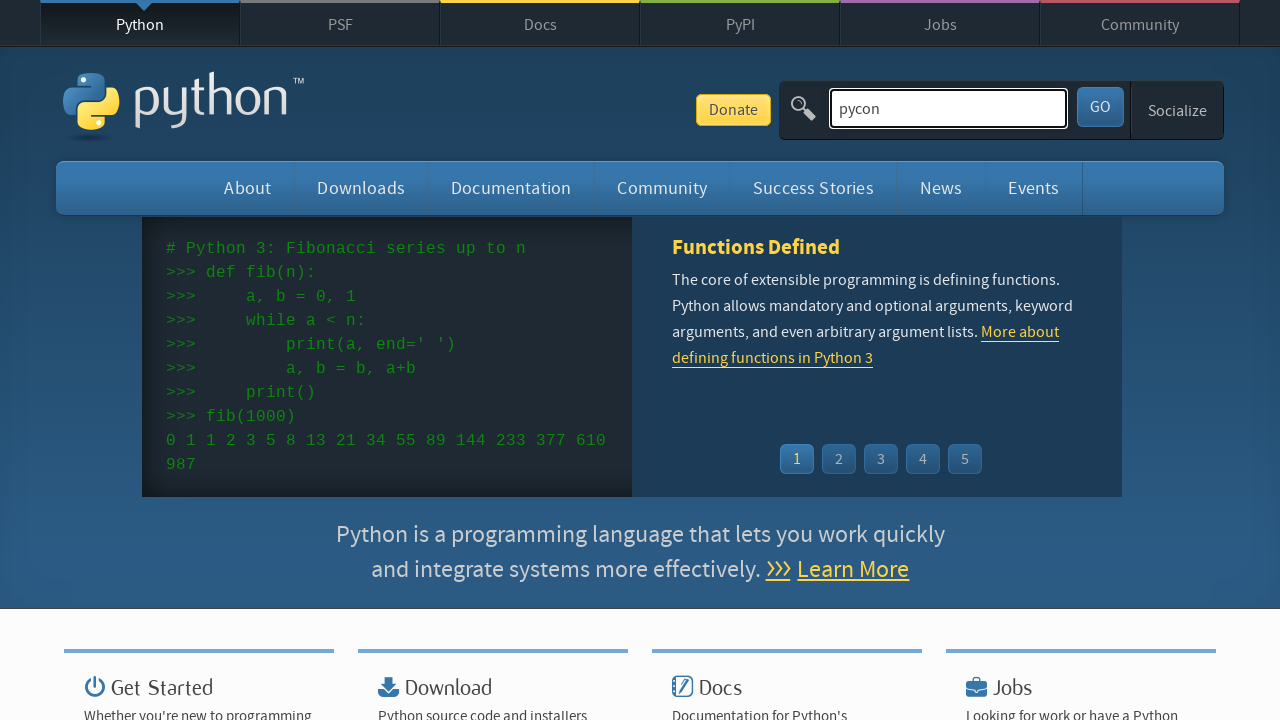

Pressed Enter to submit search query on input[name='q']
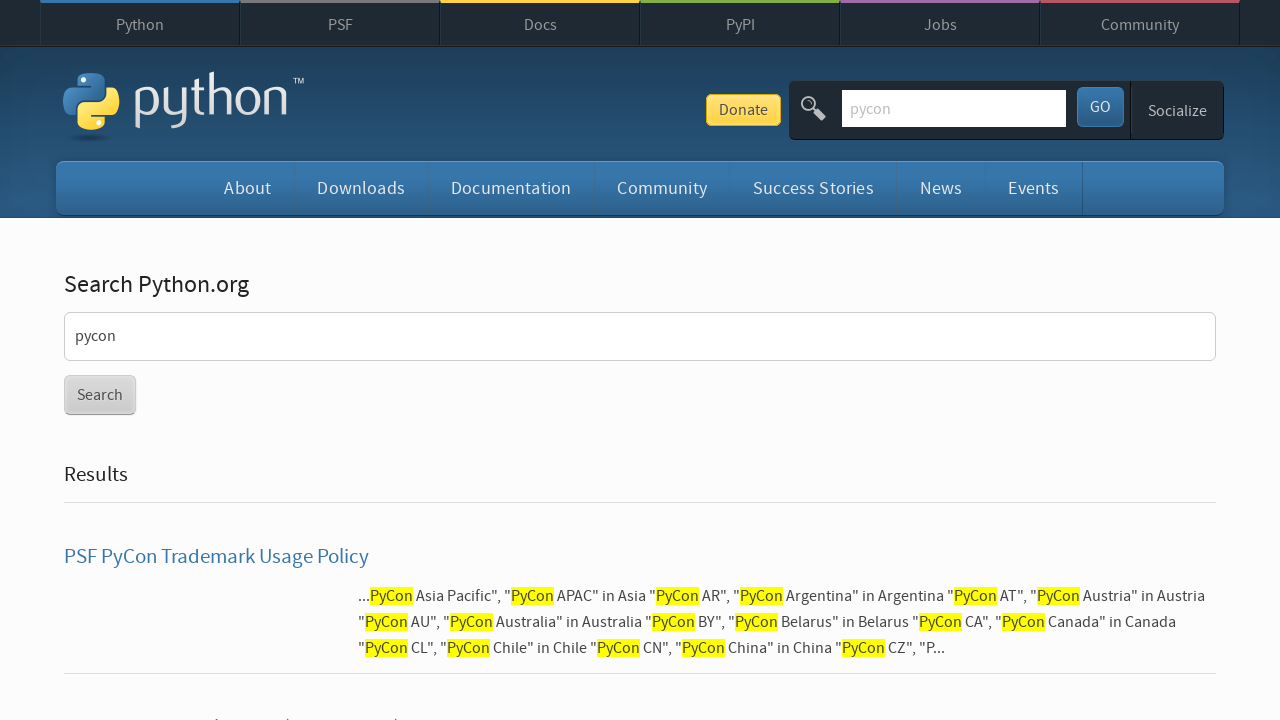

Waited for page to reach networkidle state
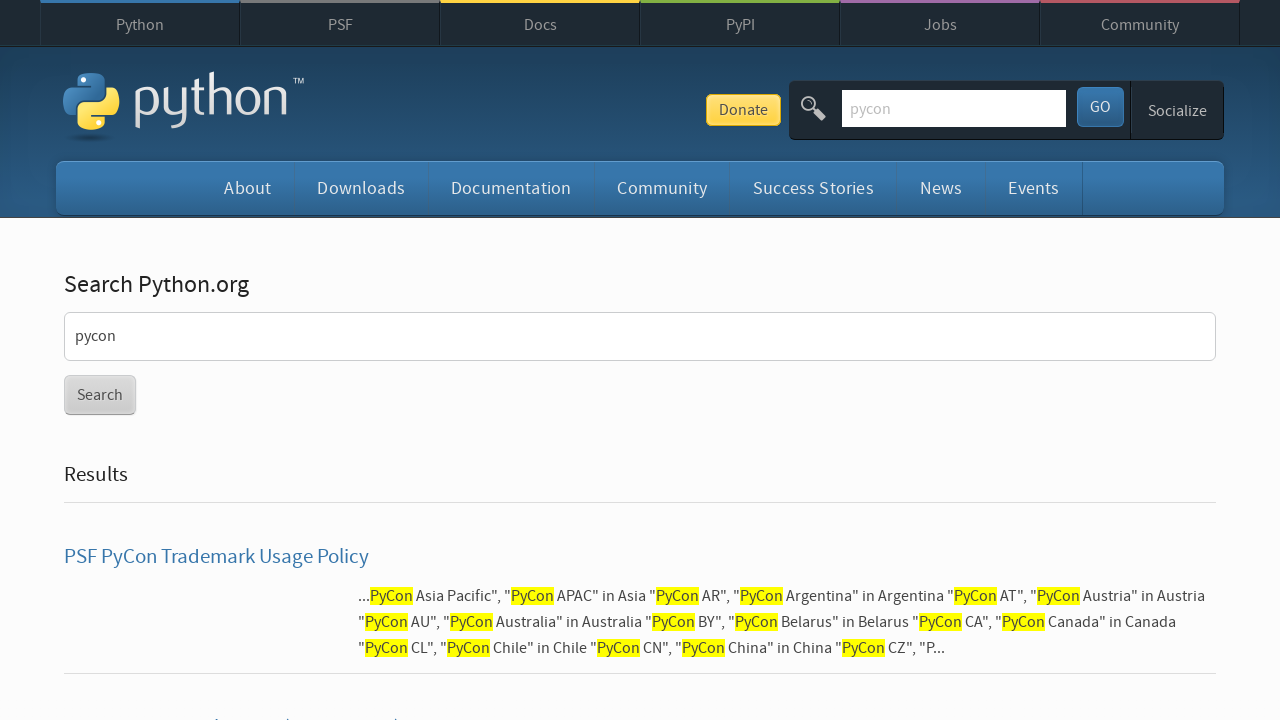

Verified search results were returned (no 'No results found' message)
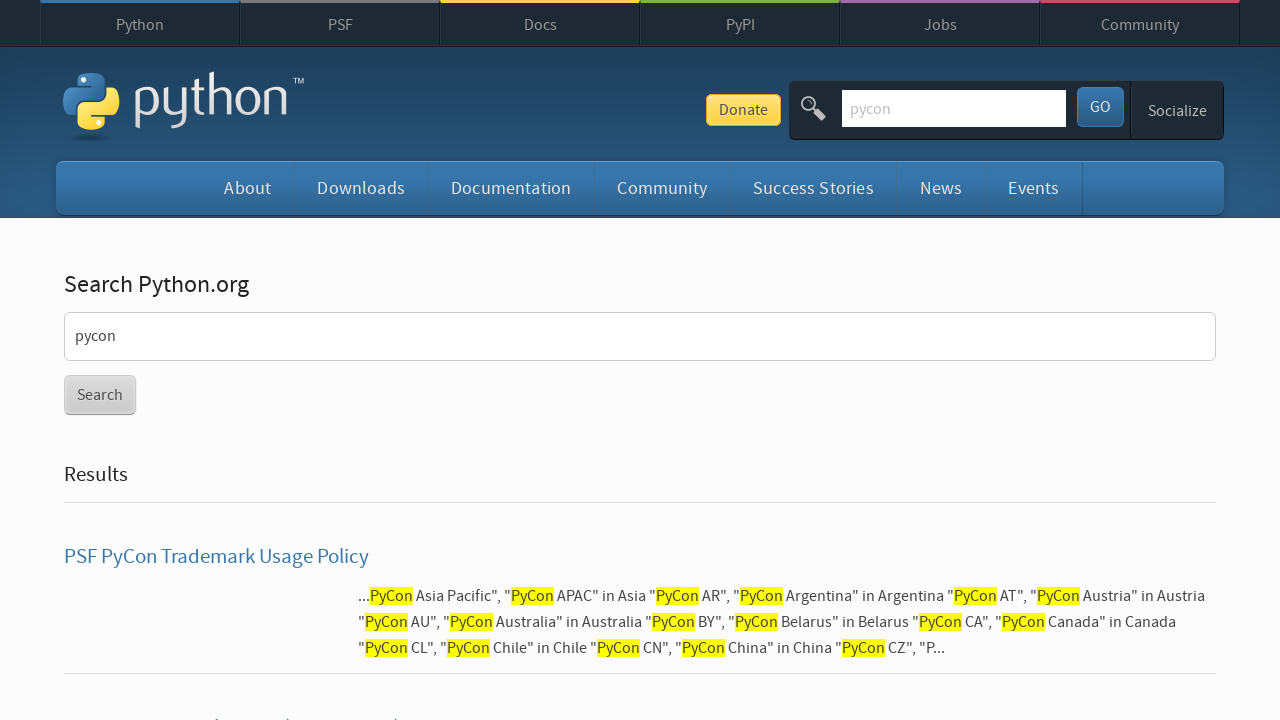

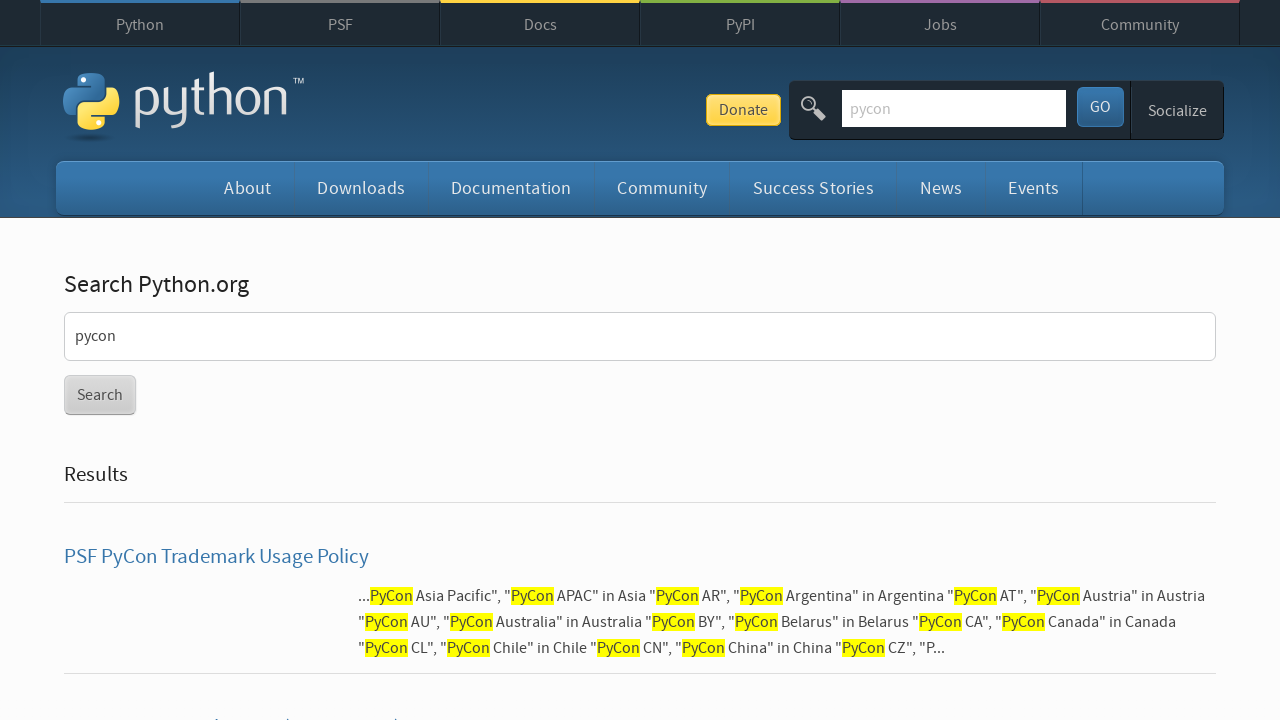